Tests alert that appears after 5 seconds delay

Starting URL: https://demoqa.com/alerts

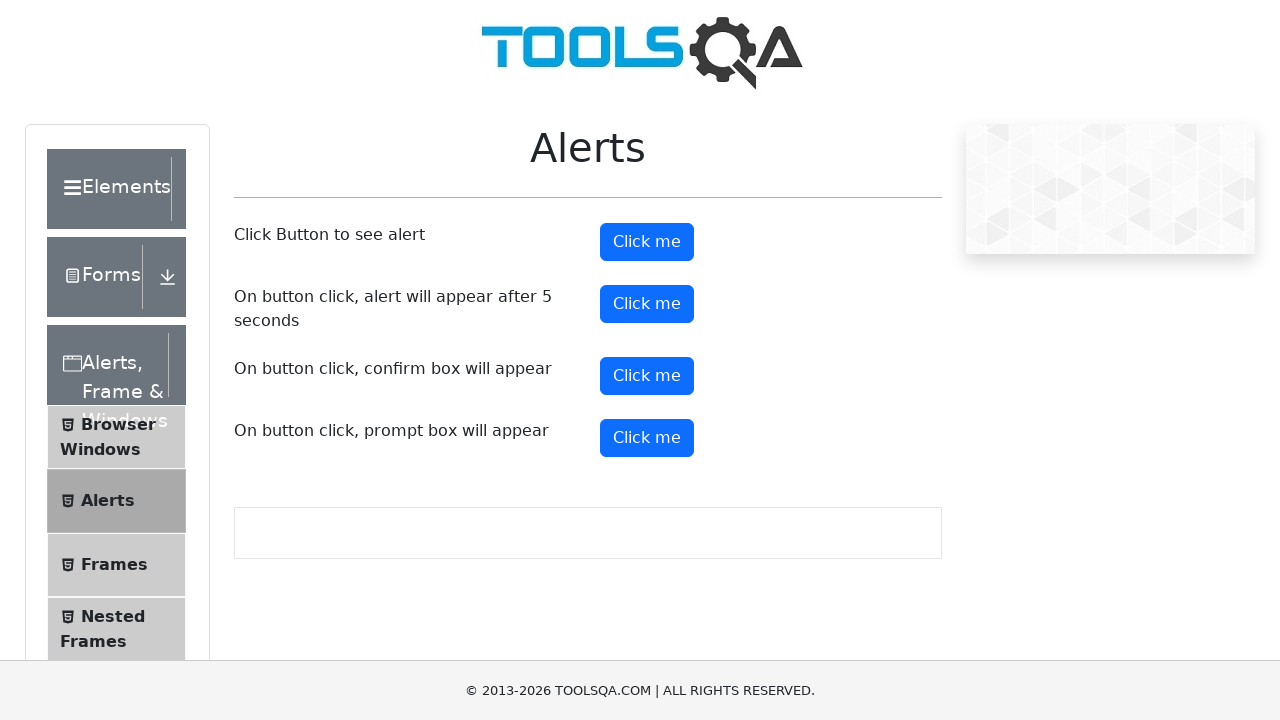

Set up dialog handler to dismiss alerts
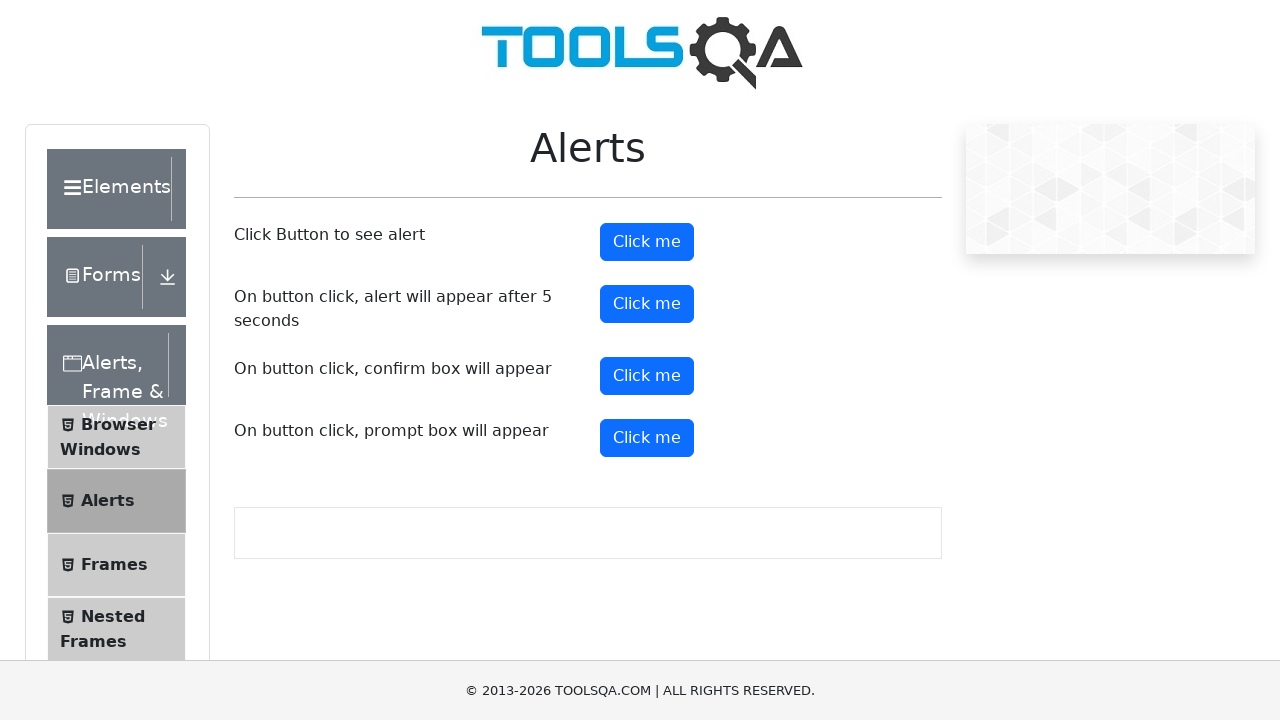

Clicked button to trigger 5-second delayed alert at (647, 304) on #timerAlertButton
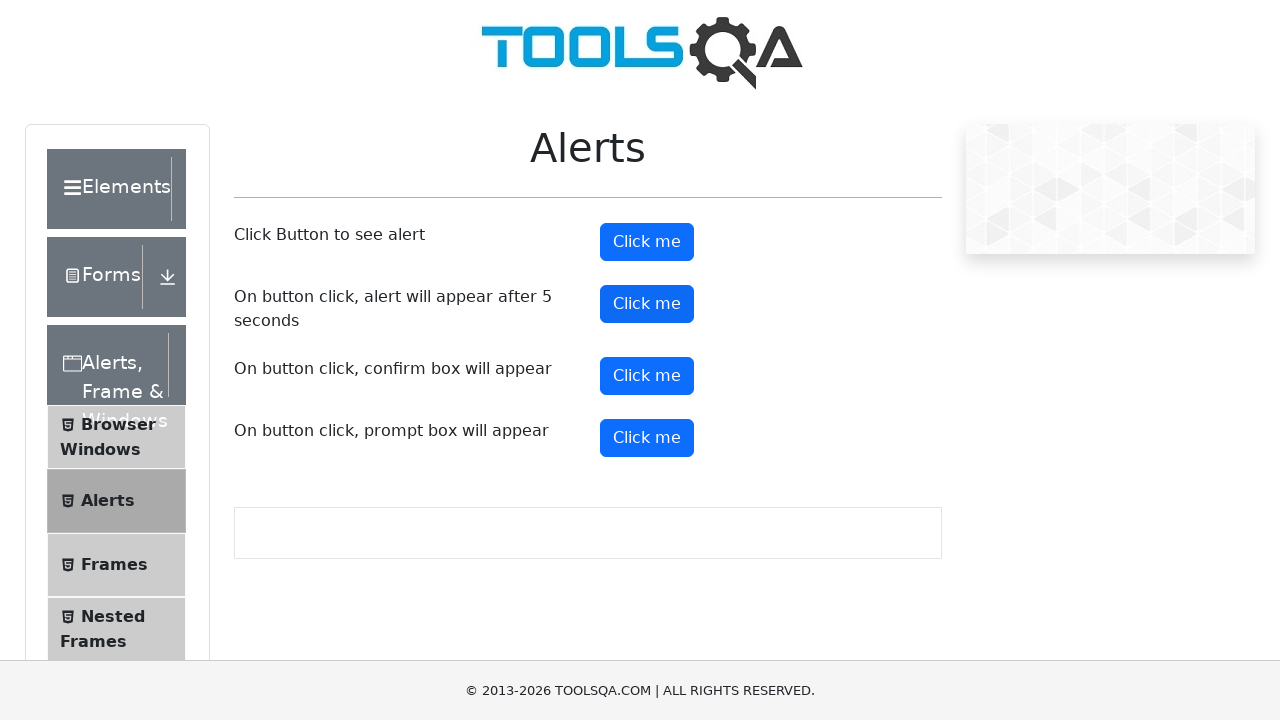

Alert appeared after 5 second delay and was dismissed
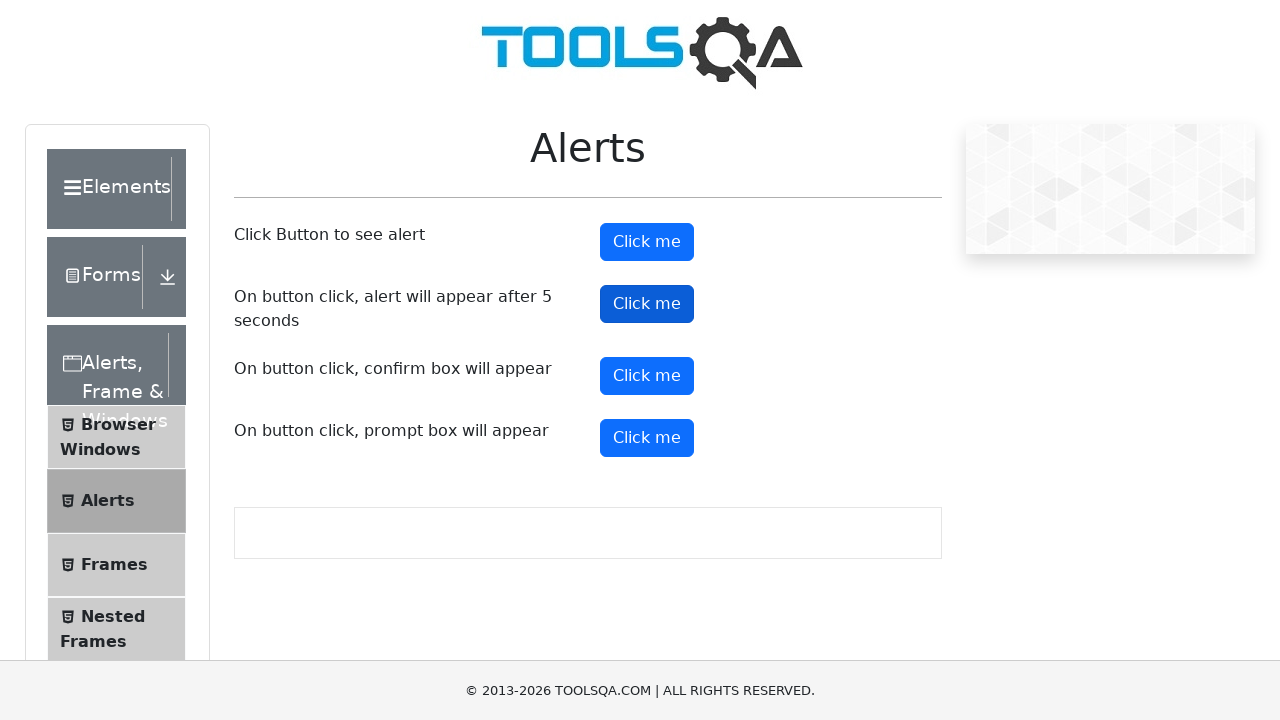

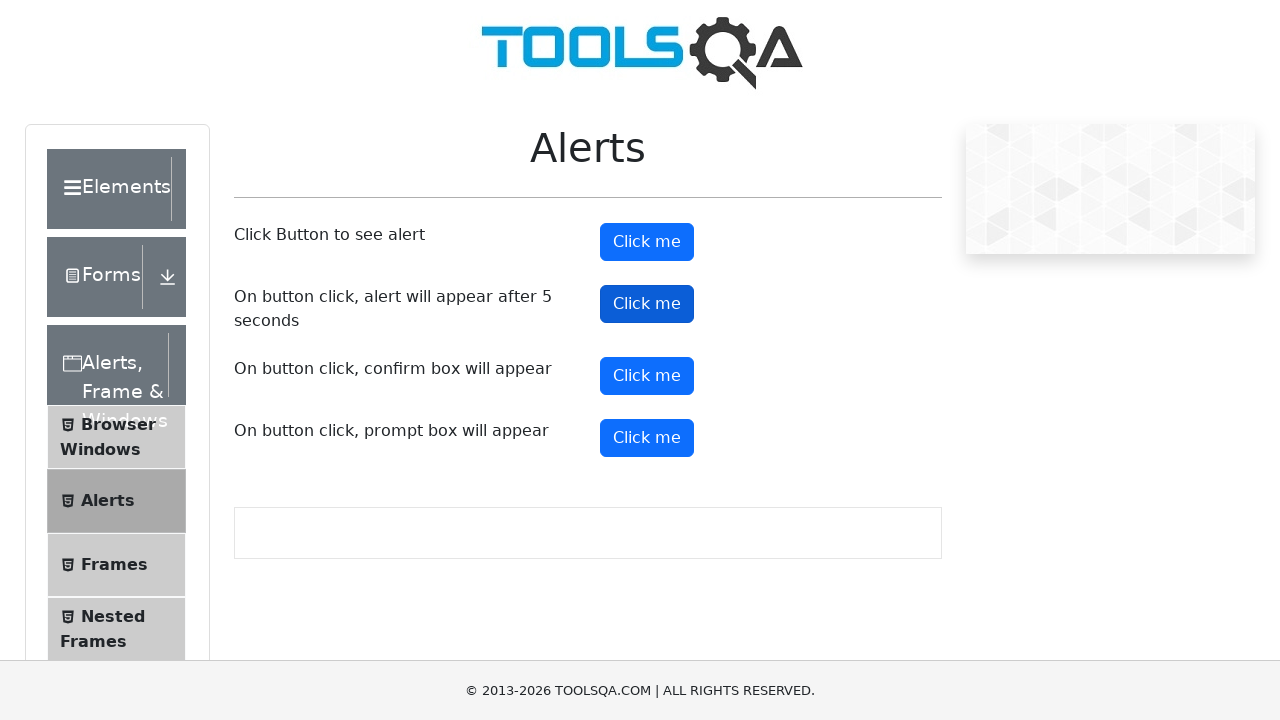